Tests the search functionality on an e-commerce bookstore by searching for "for" and verifying that the expected books appear in the results

Starting URL: https://danube-web.shop/

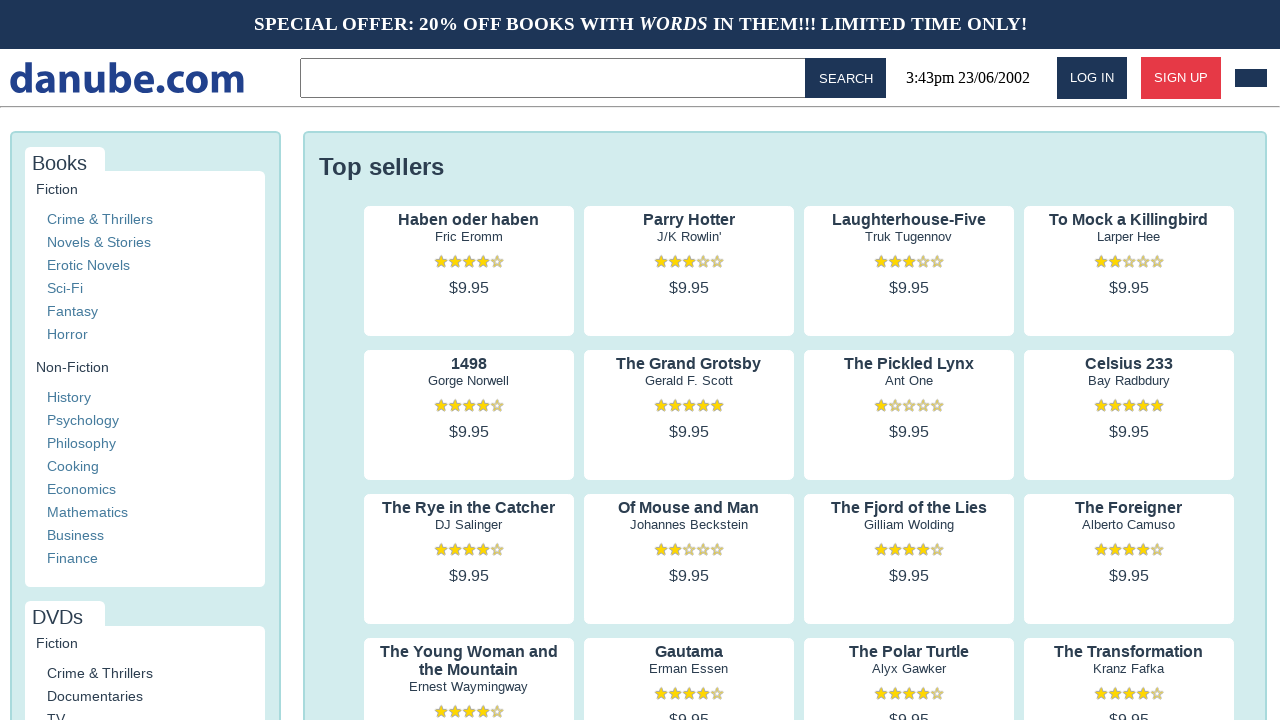

Clicked on the search input in the topbar at (556, 78) on .topbar > input
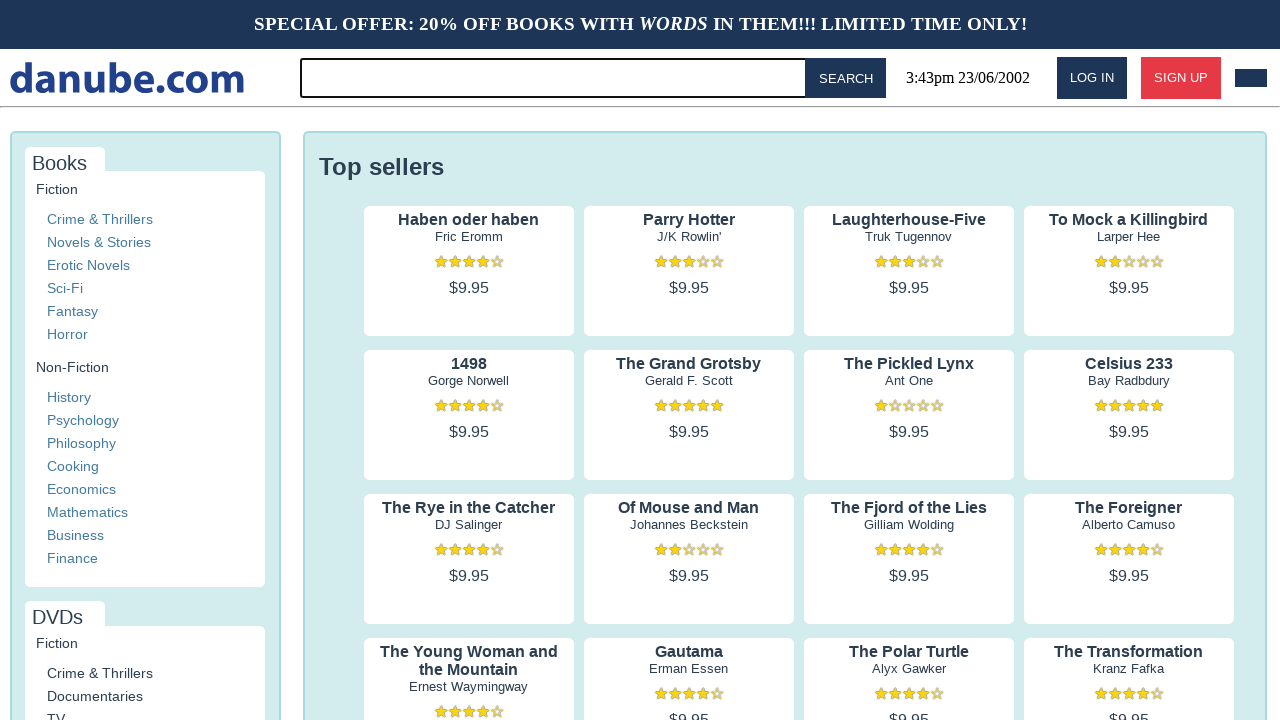

Typed 'for' into the search field on .topbar > input
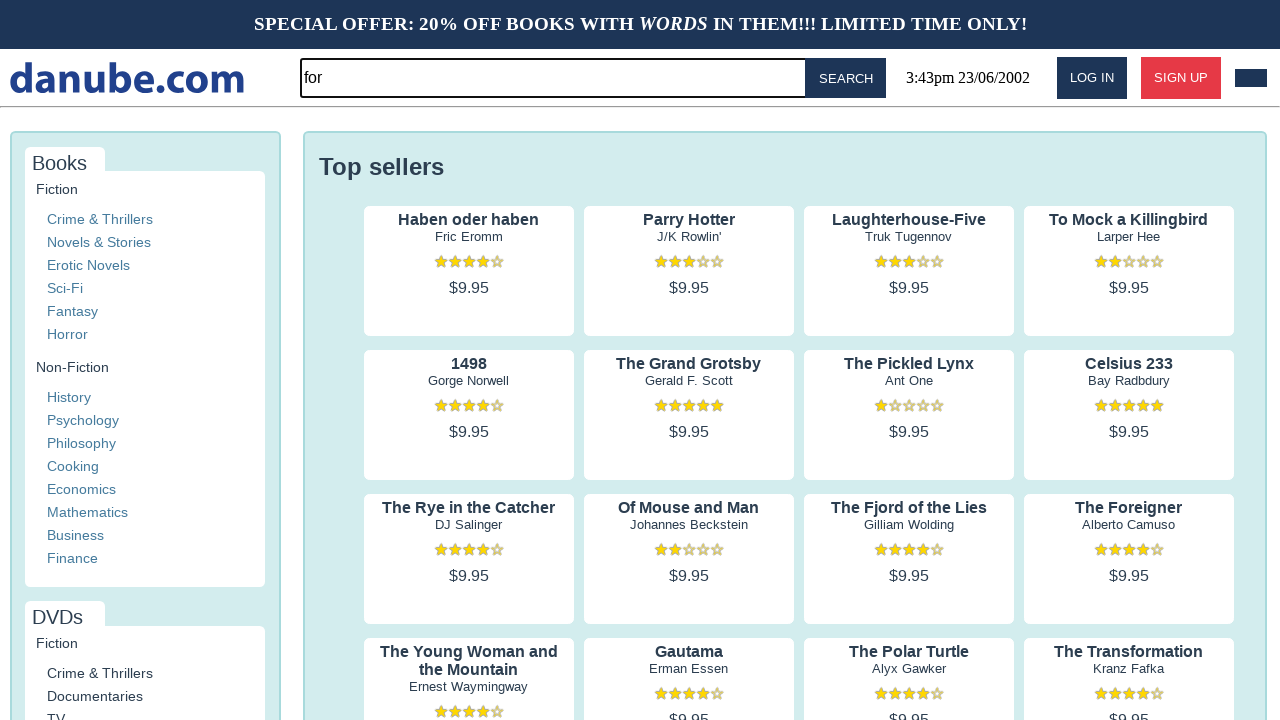

Clicked the search button at (846, 78) on #button-search
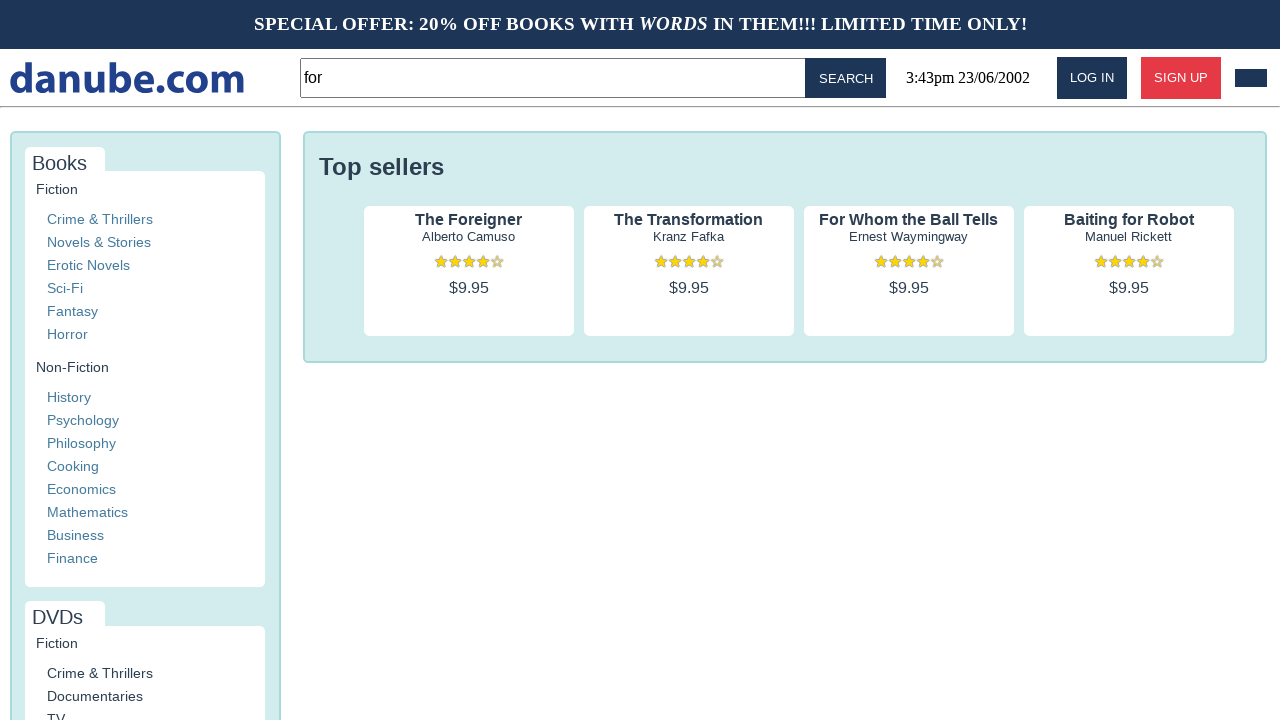

Search results loaded and first book title appeared
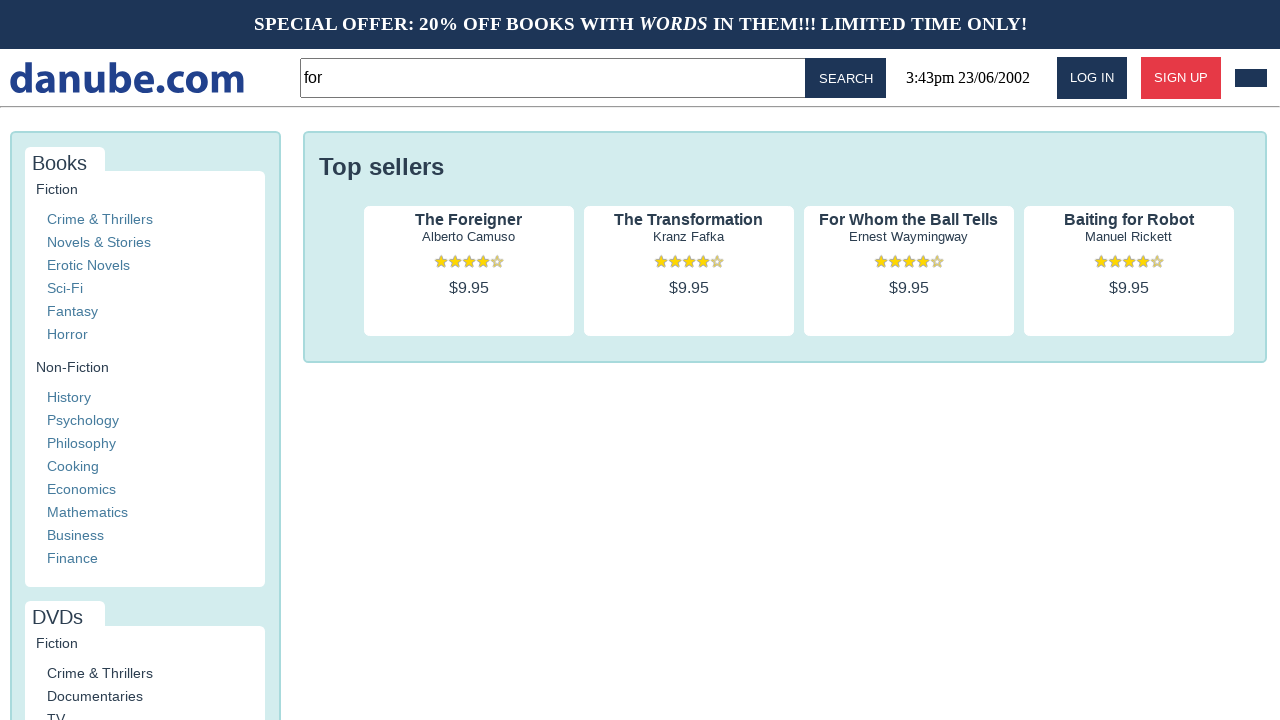

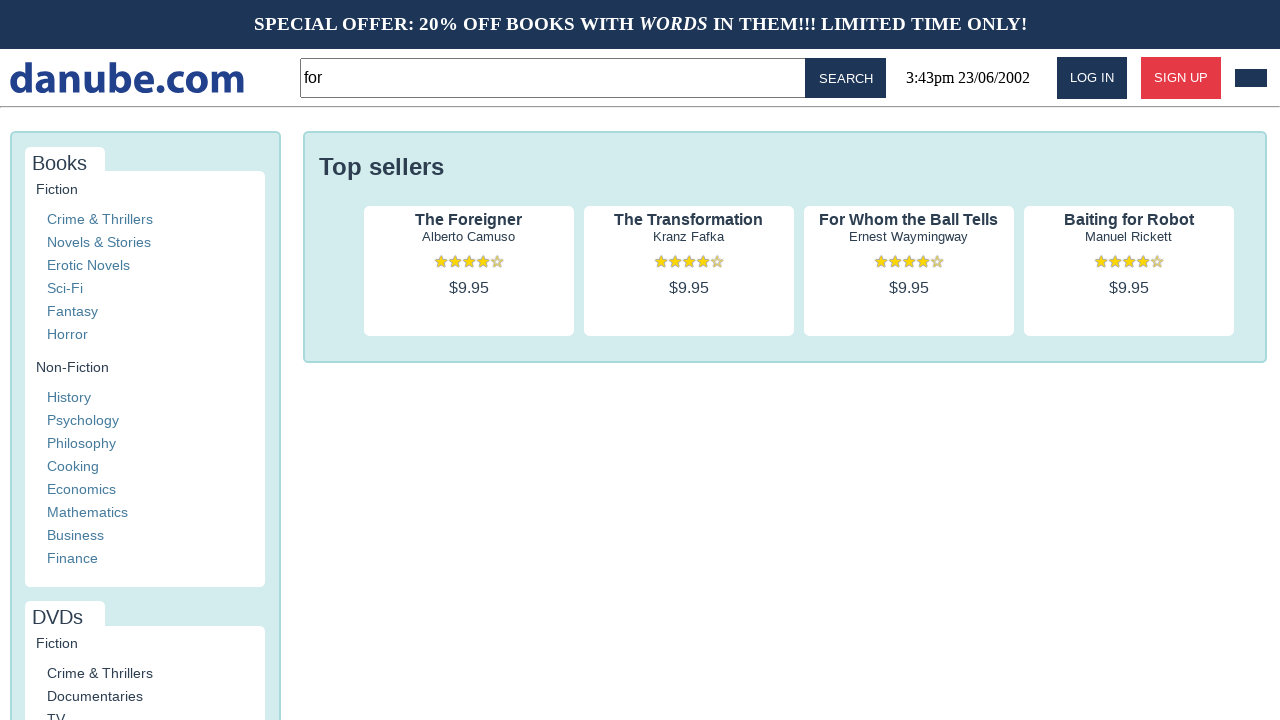